Tests double-click functionality by performing a double-click action on a button and verifying the resulting message

Starting URL: https://demoqa.com/buttons

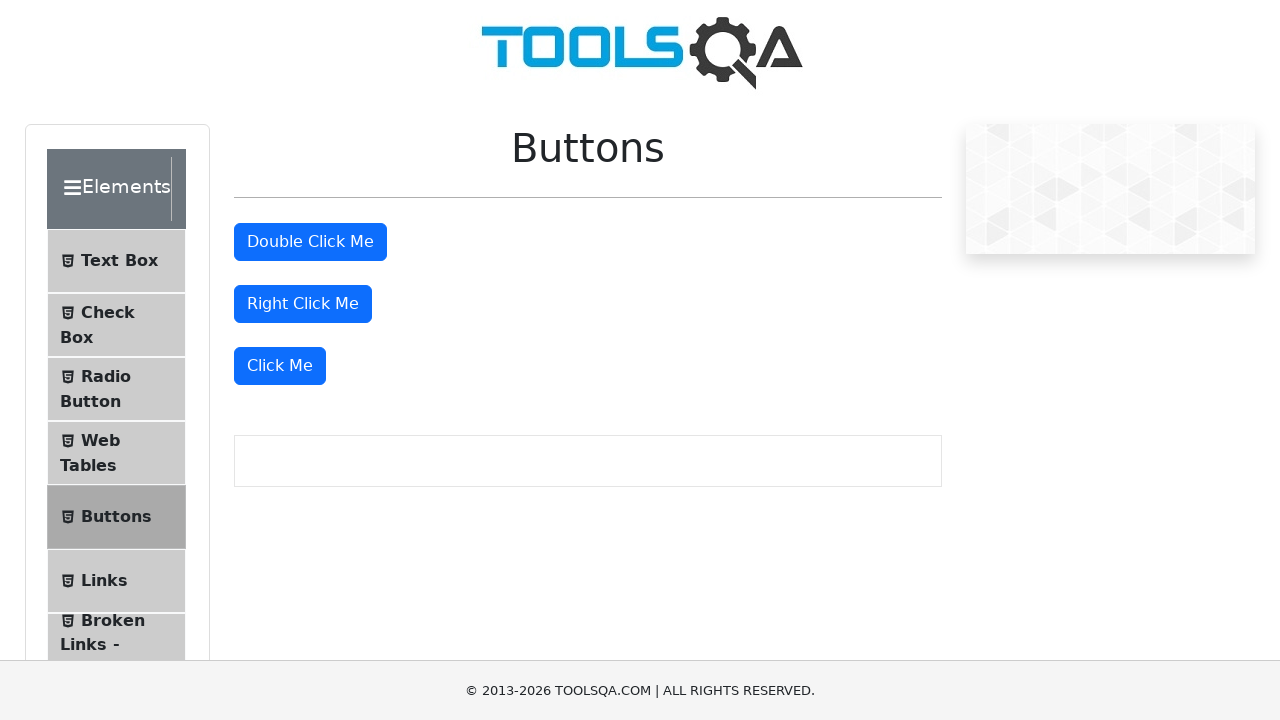

Waited for Buttons section header to be visible
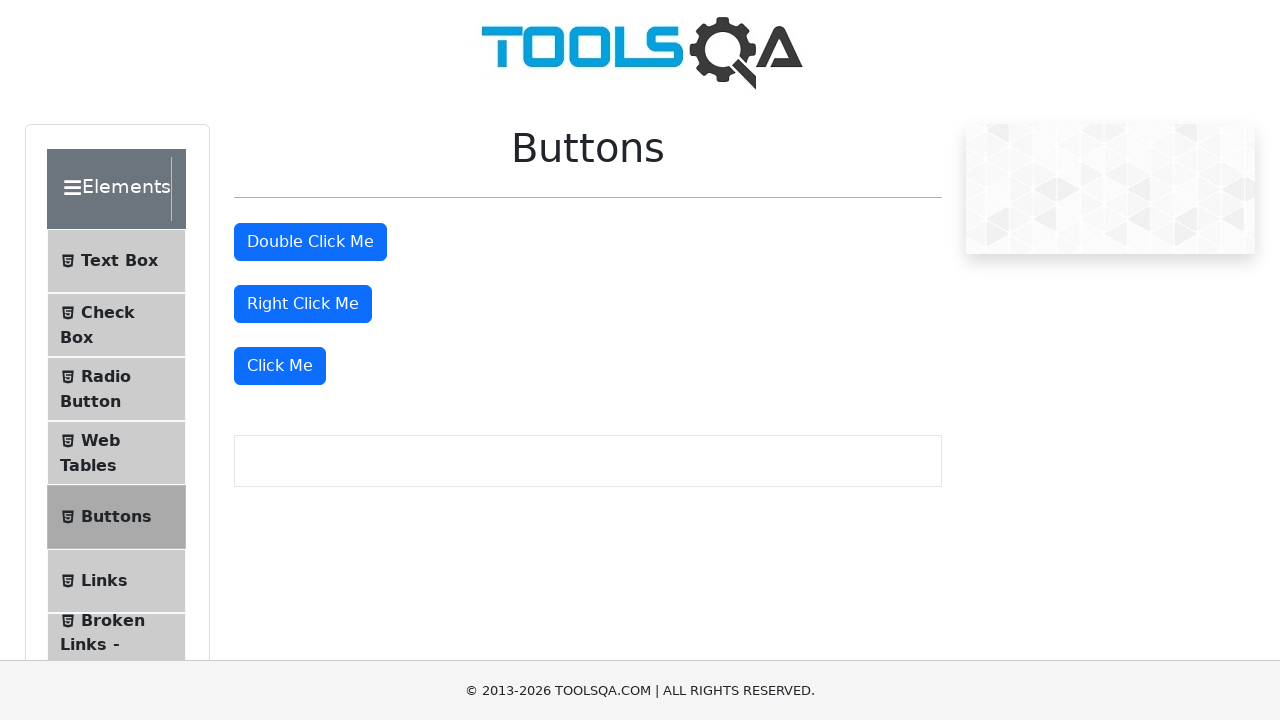

Scrolled to middle of page
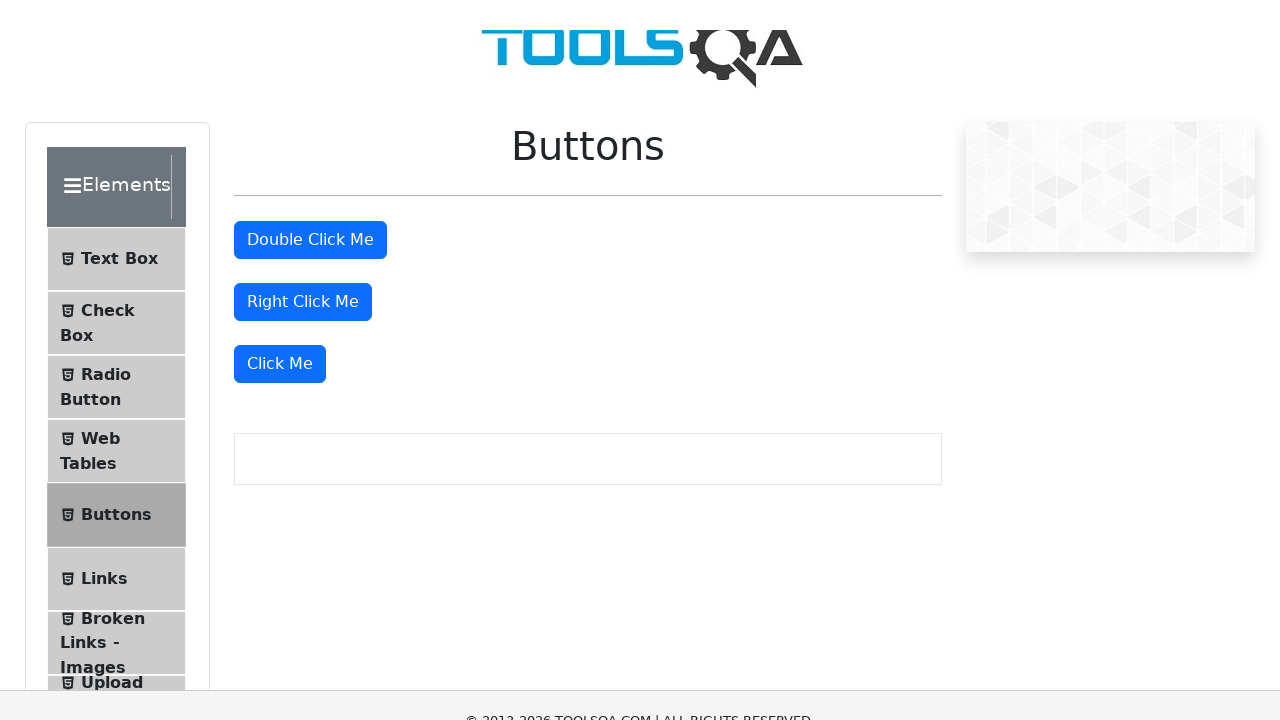

Located double-click button element
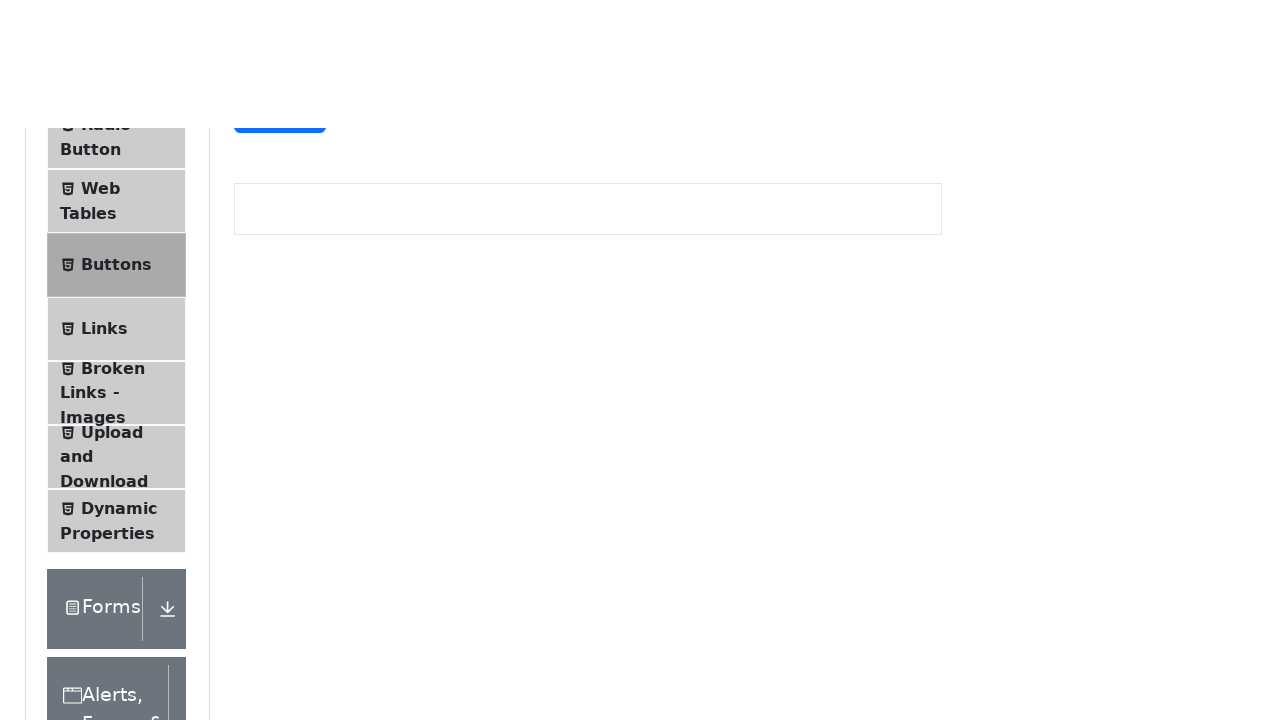

Performed double-click action on button at (310, 242) on #doubleClickBtn
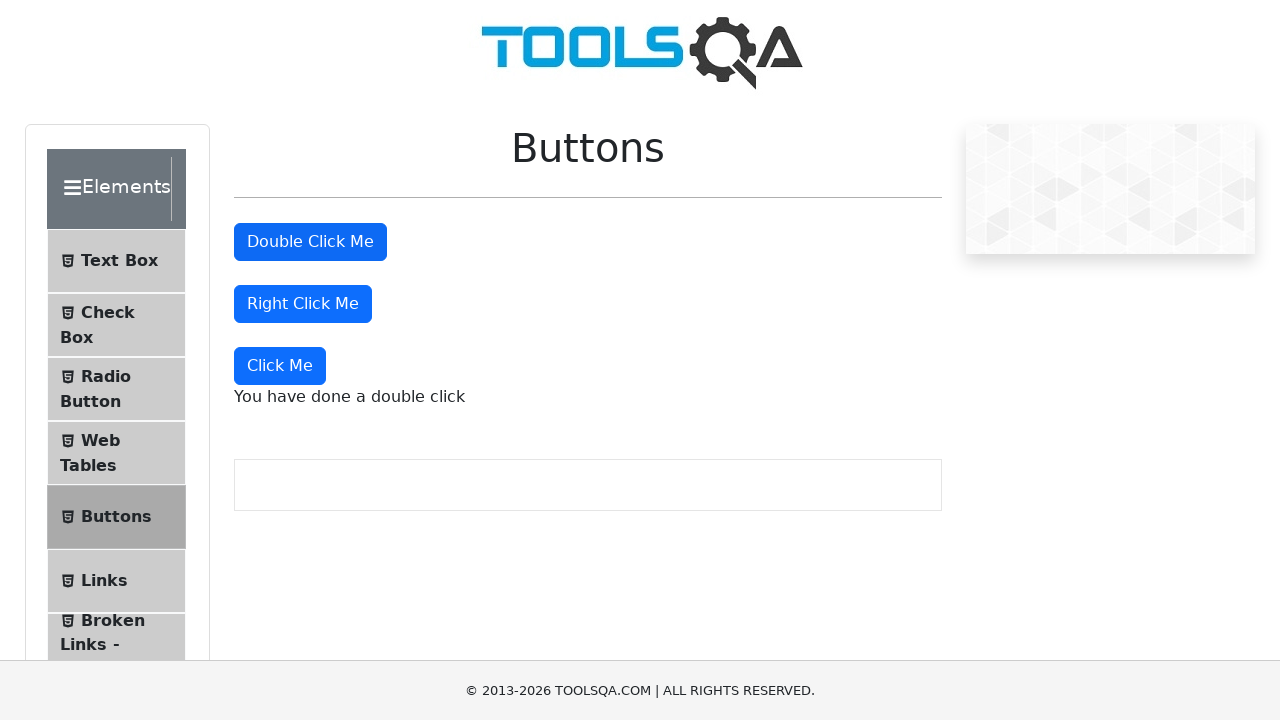

Double-click message element appeared
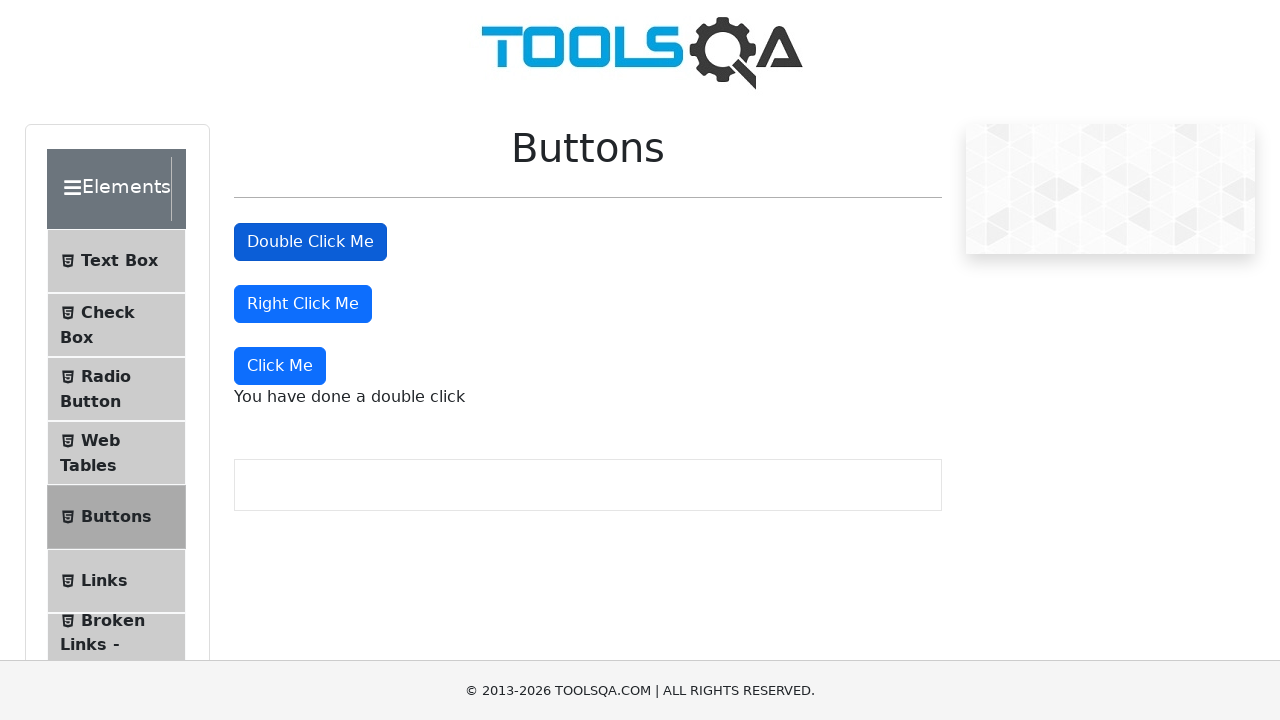

Retrieved double-click message text
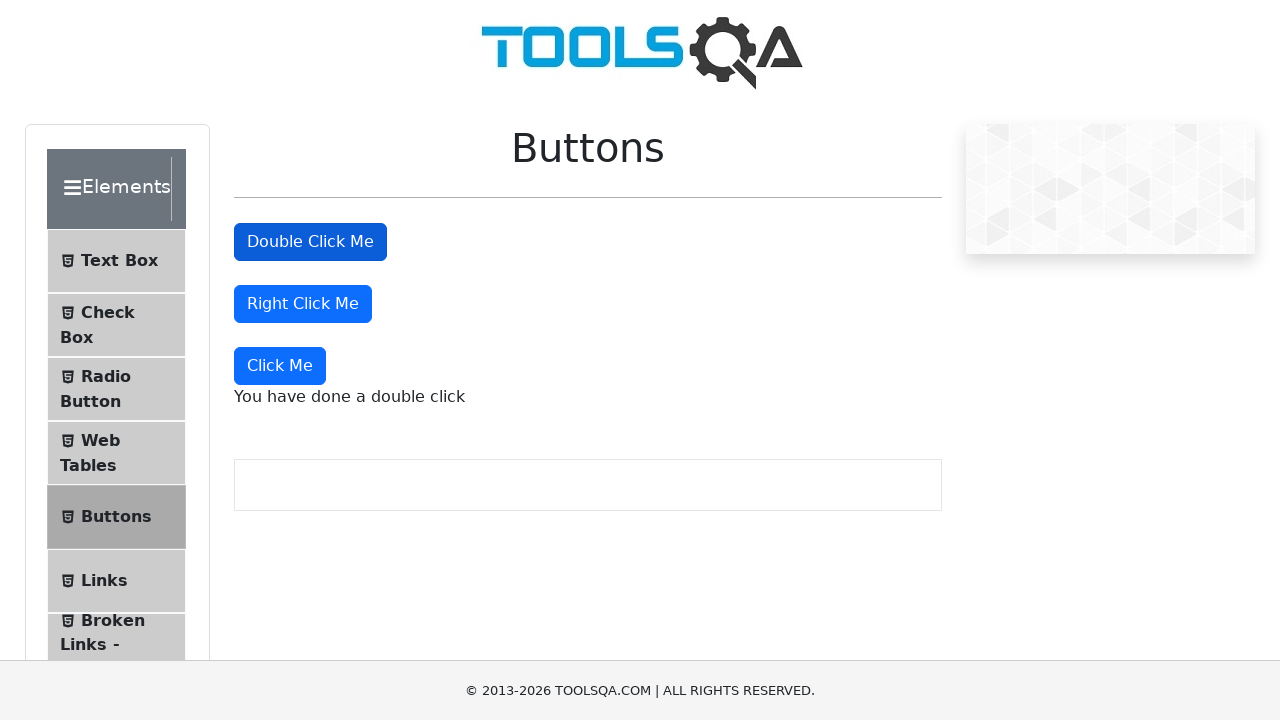

Verified double-click message matches expected text
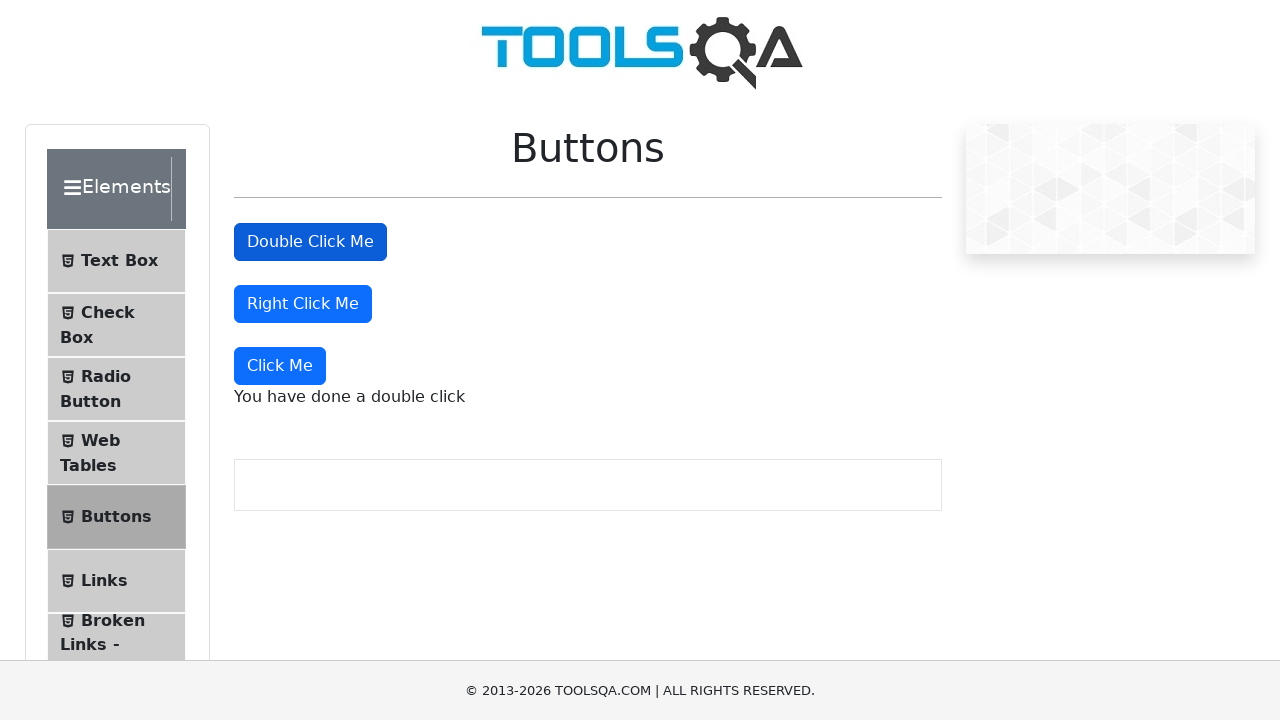

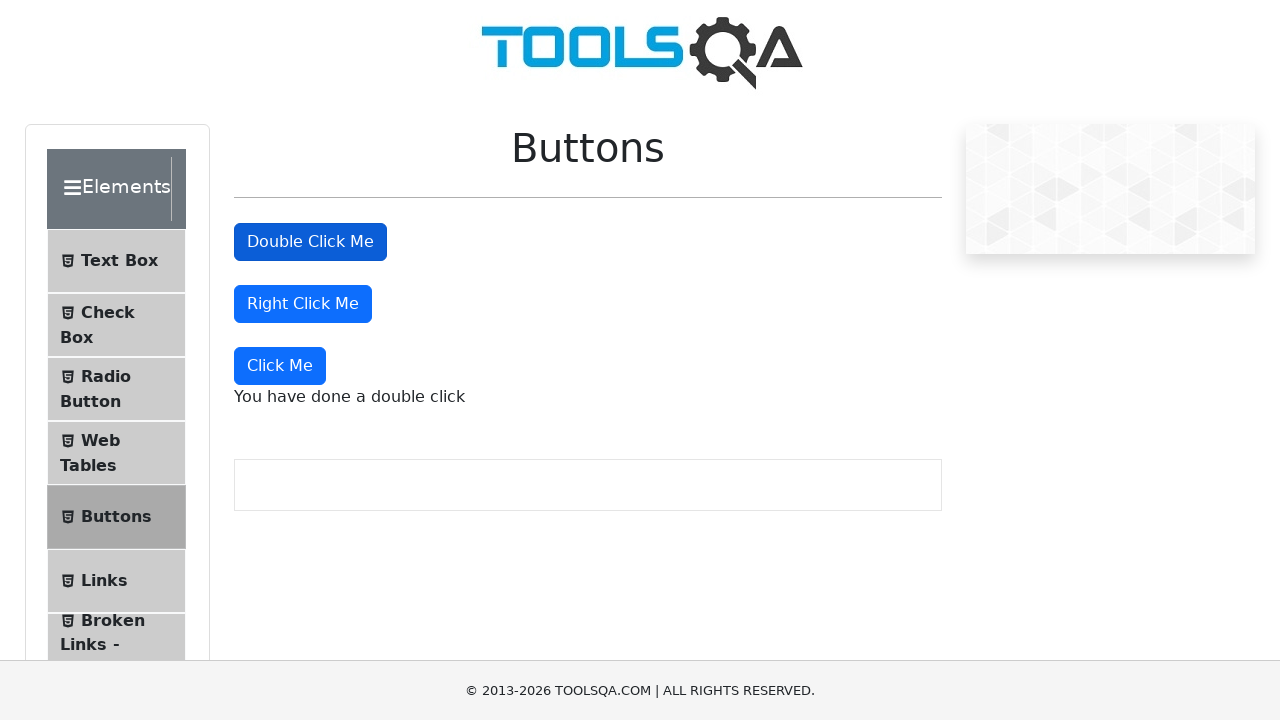